Tests the droppable jQuery UI feature by dragging an element and dropping it onto a target drop zone within an iframe.

Starting URL: https://jqueryui.com/

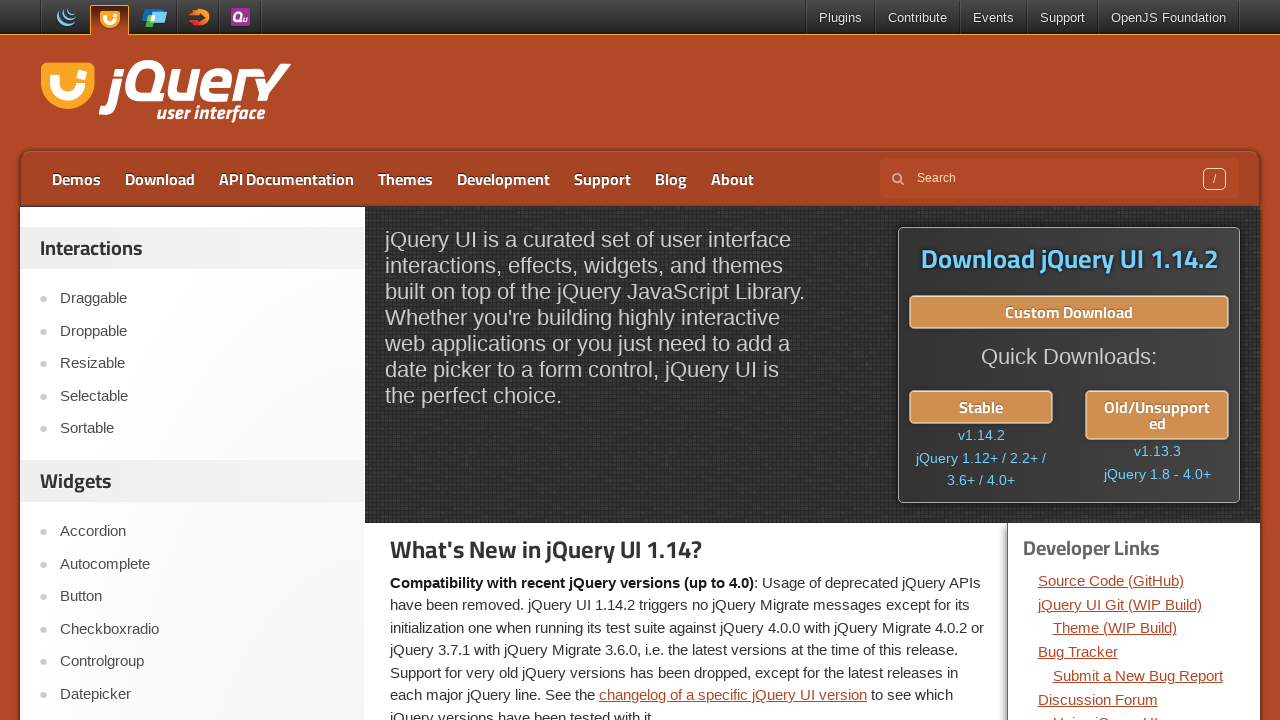

Clicked on Droppable demo link at (202, 331) on text=Droppable
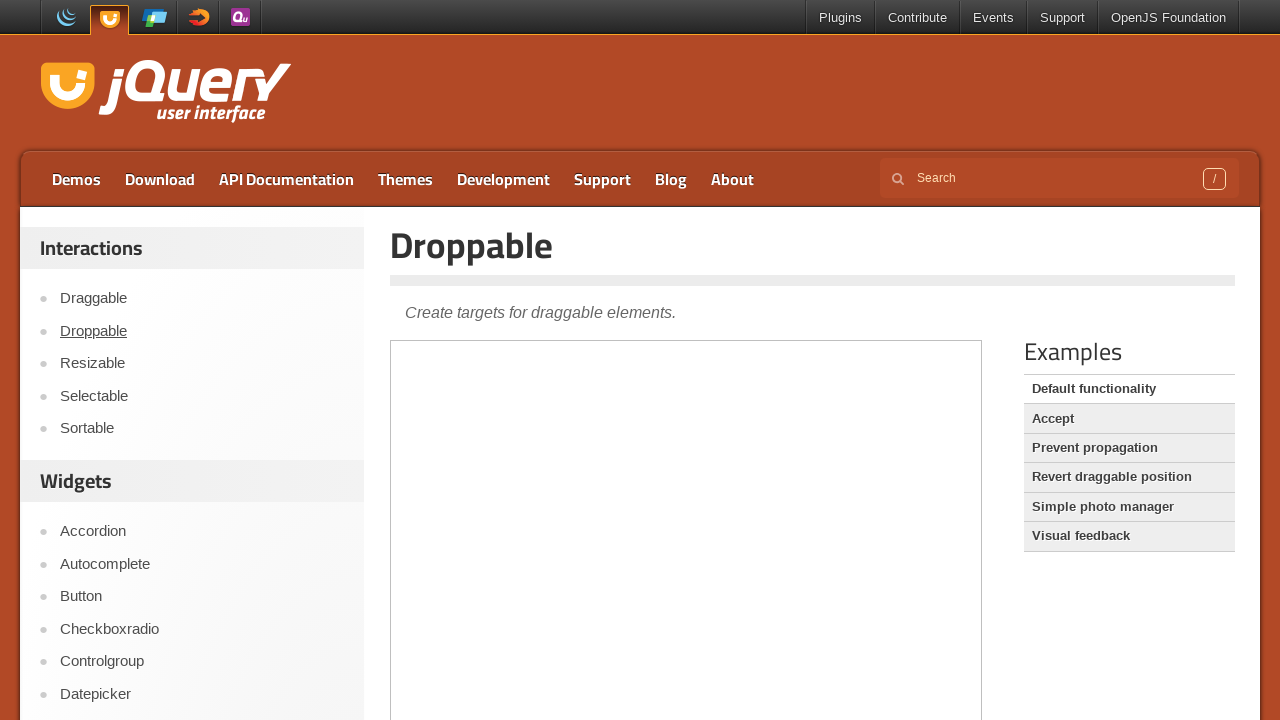

Located demo iframe
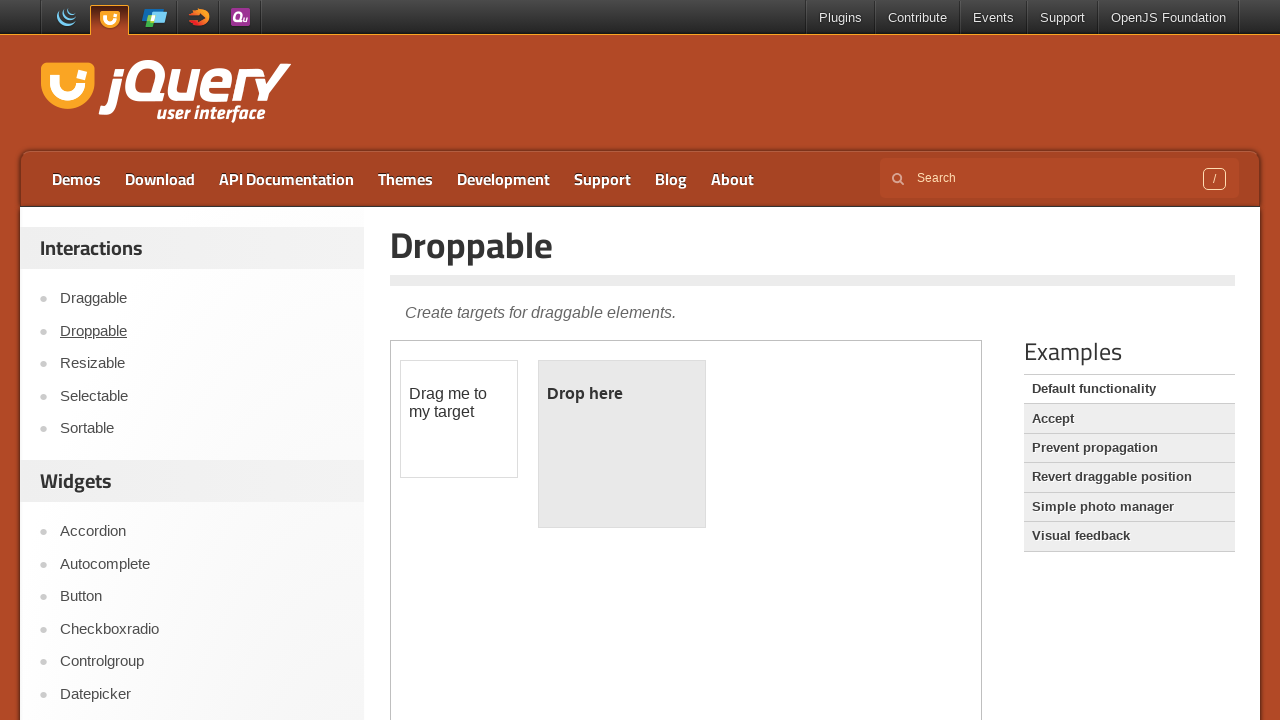

Located draggable element
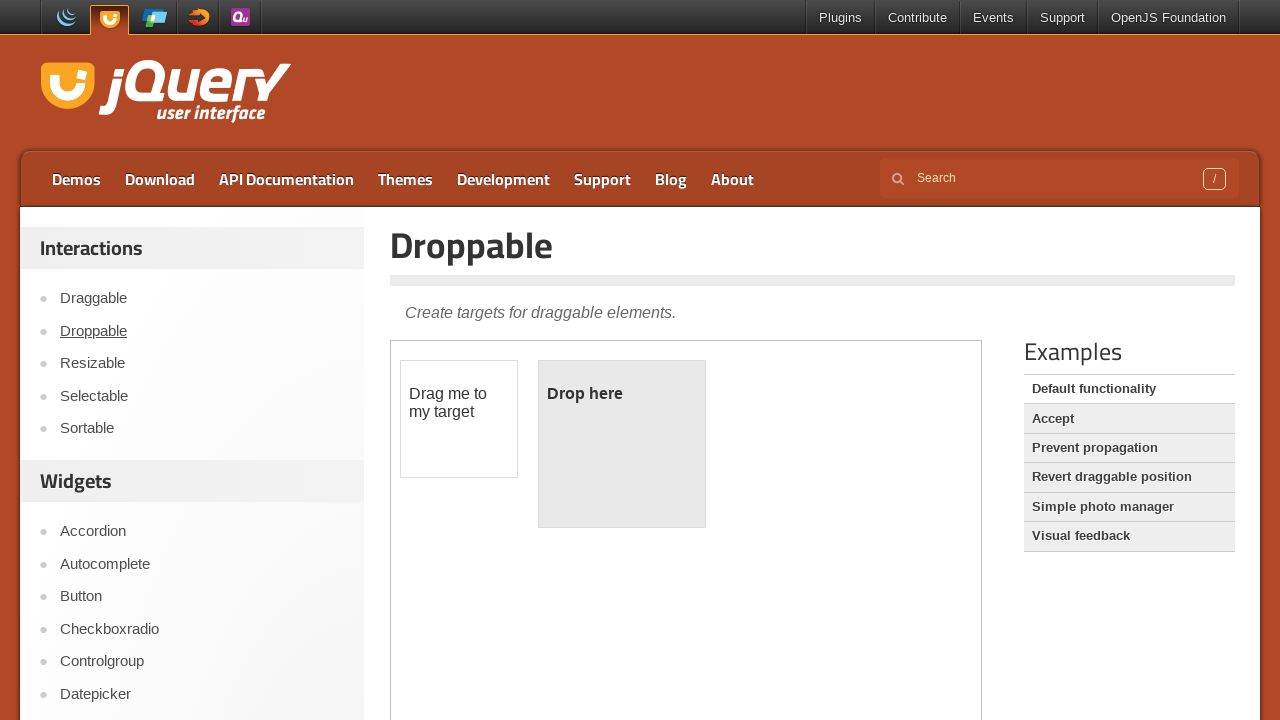

Located droppable target zone
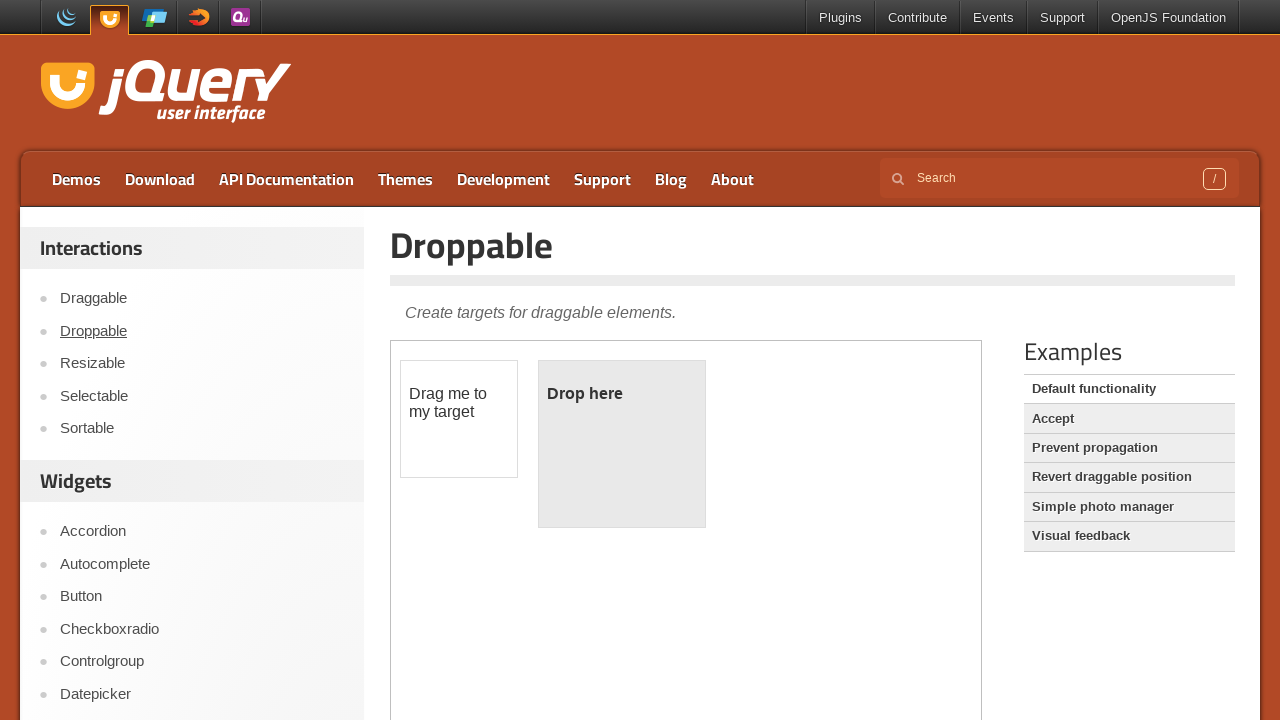

Dragged element to drop zone successfully at (622, 444)
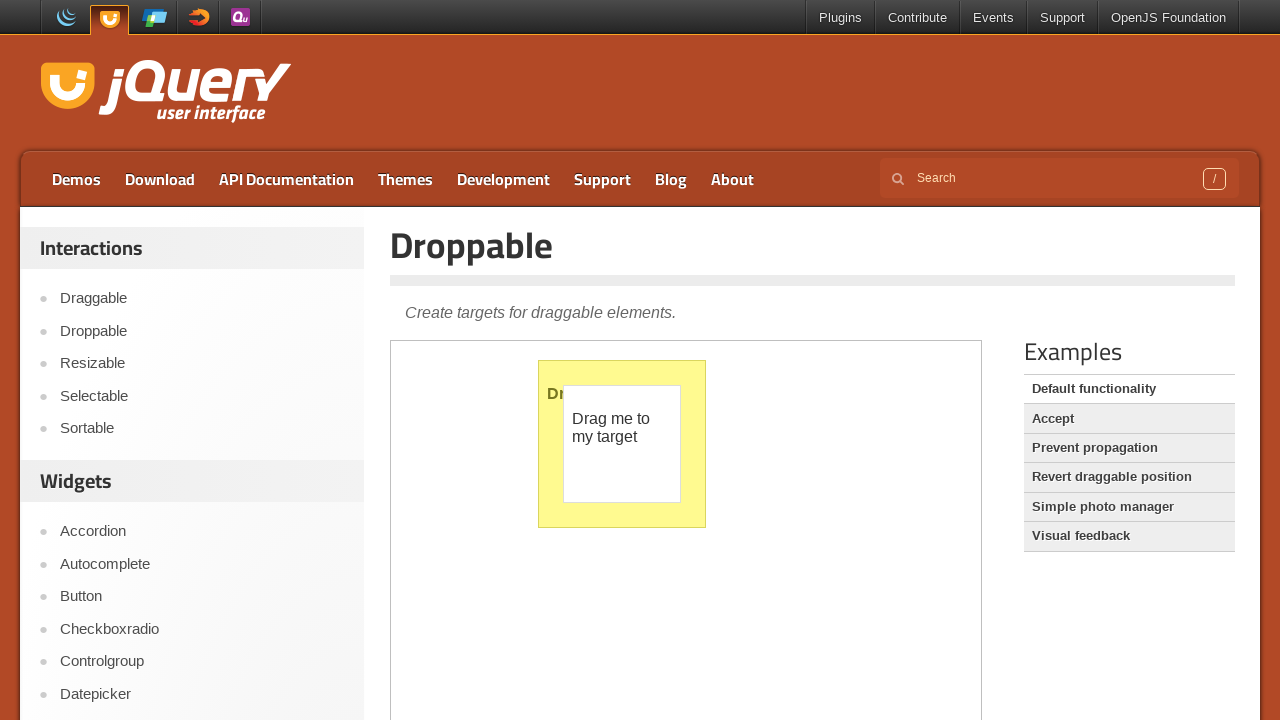

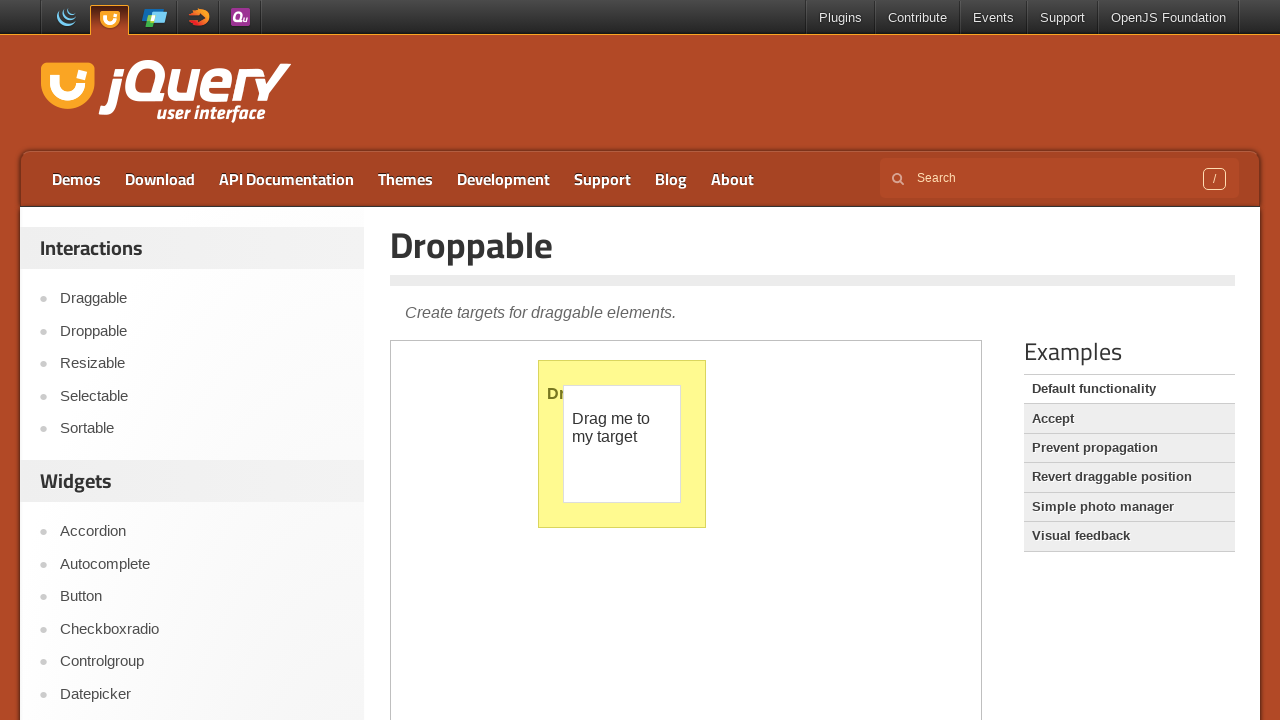